Tests that PM dropdown selections update the visualization correctly

Starting URL: https://badj.github.io/NZGovDebtTrends2002-2025/

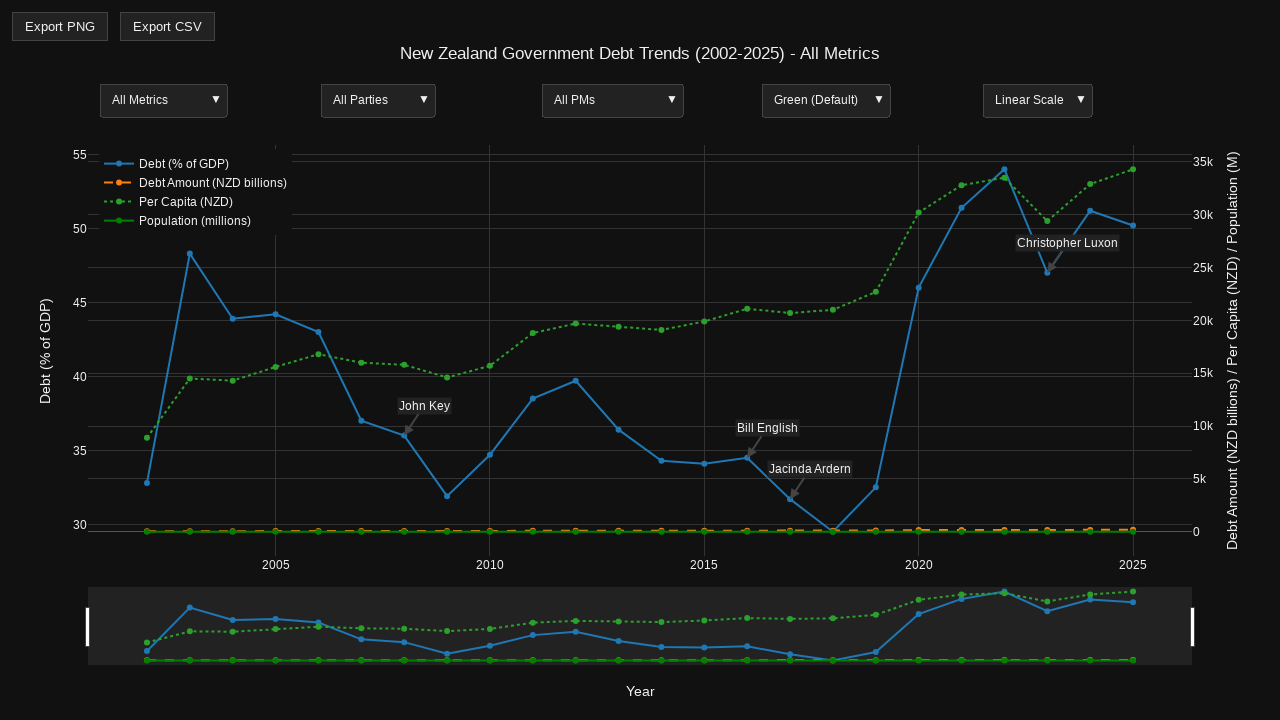

Plot container loaded and visible
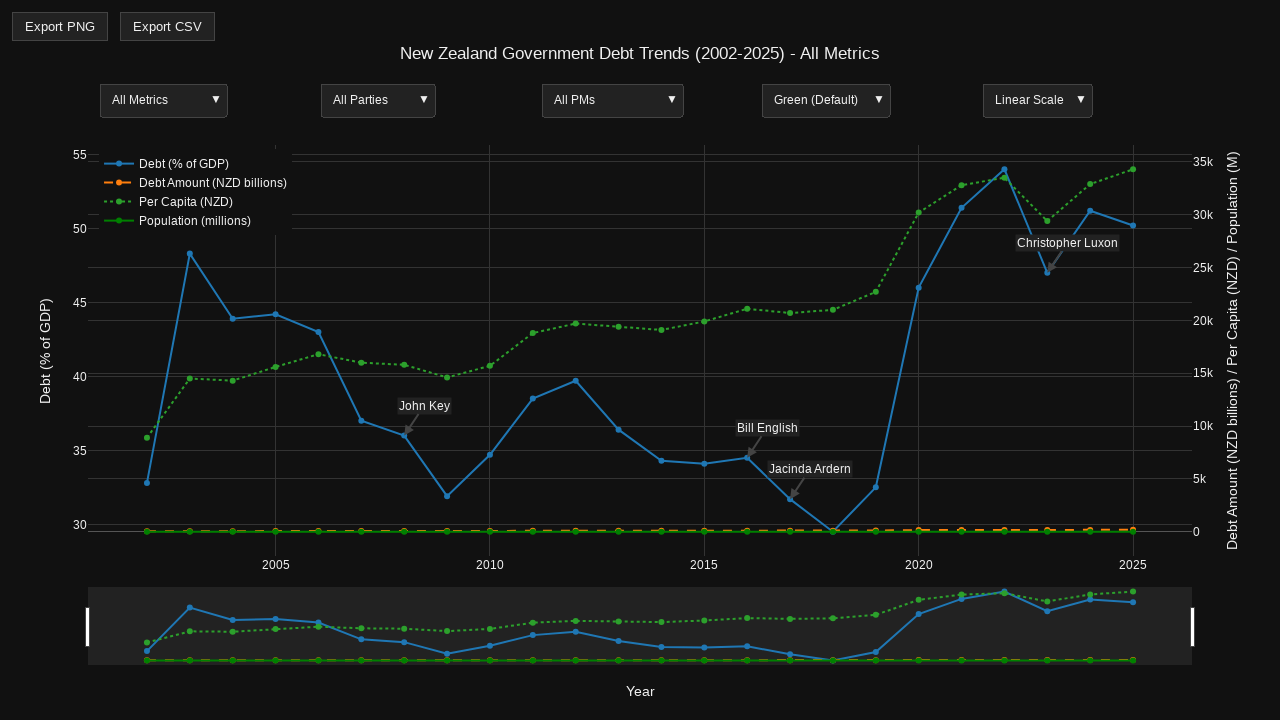

PM dropdown menu located and visible
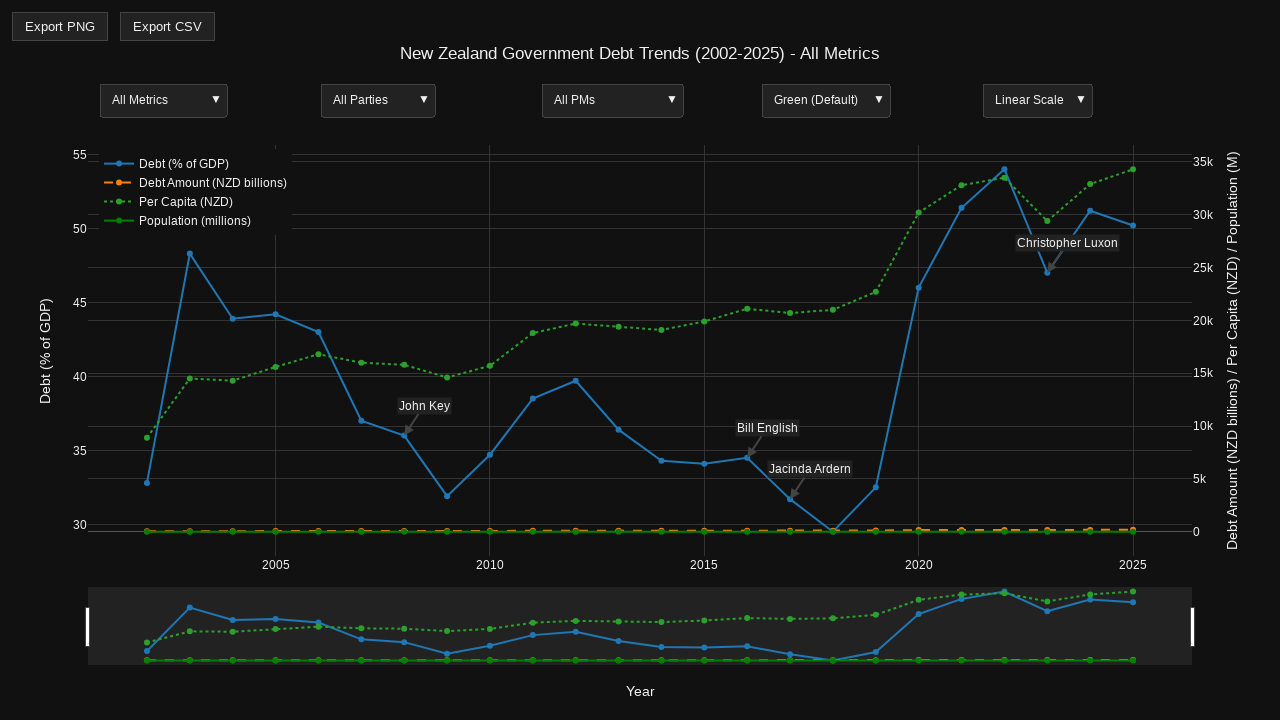

Clicked PM dropdown menu at (612, 100) on .updatemenu-header-group >> nth=2
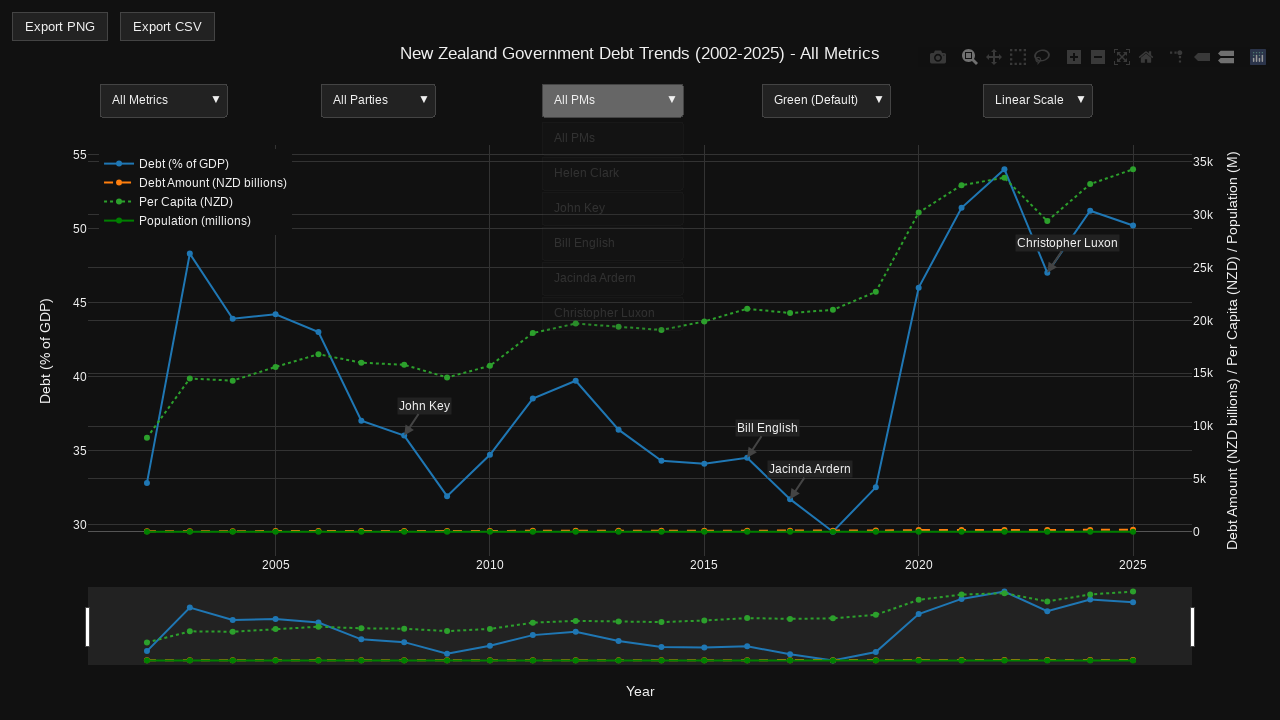

Selected PM filter option: All PMs at (574, 100) on .updatemenu-item-text >> internal:text="All PMs"s >> nth=0
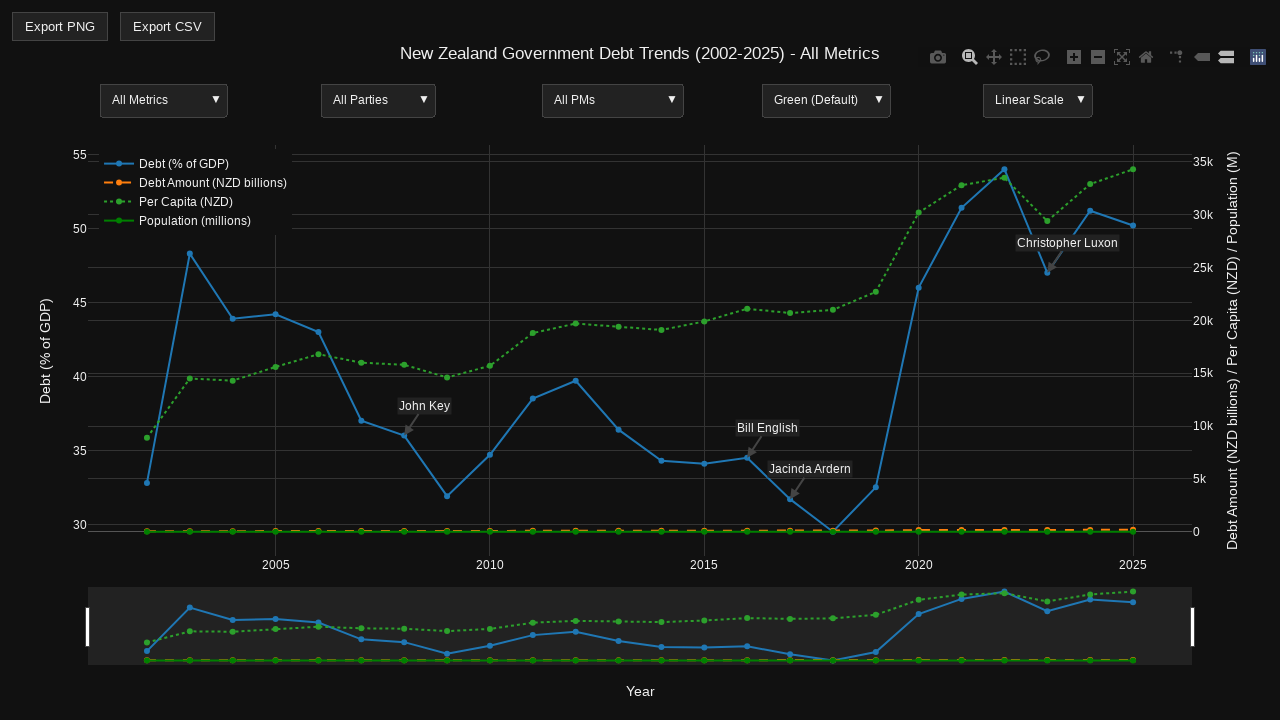

Visualization updated after selecting All PMs
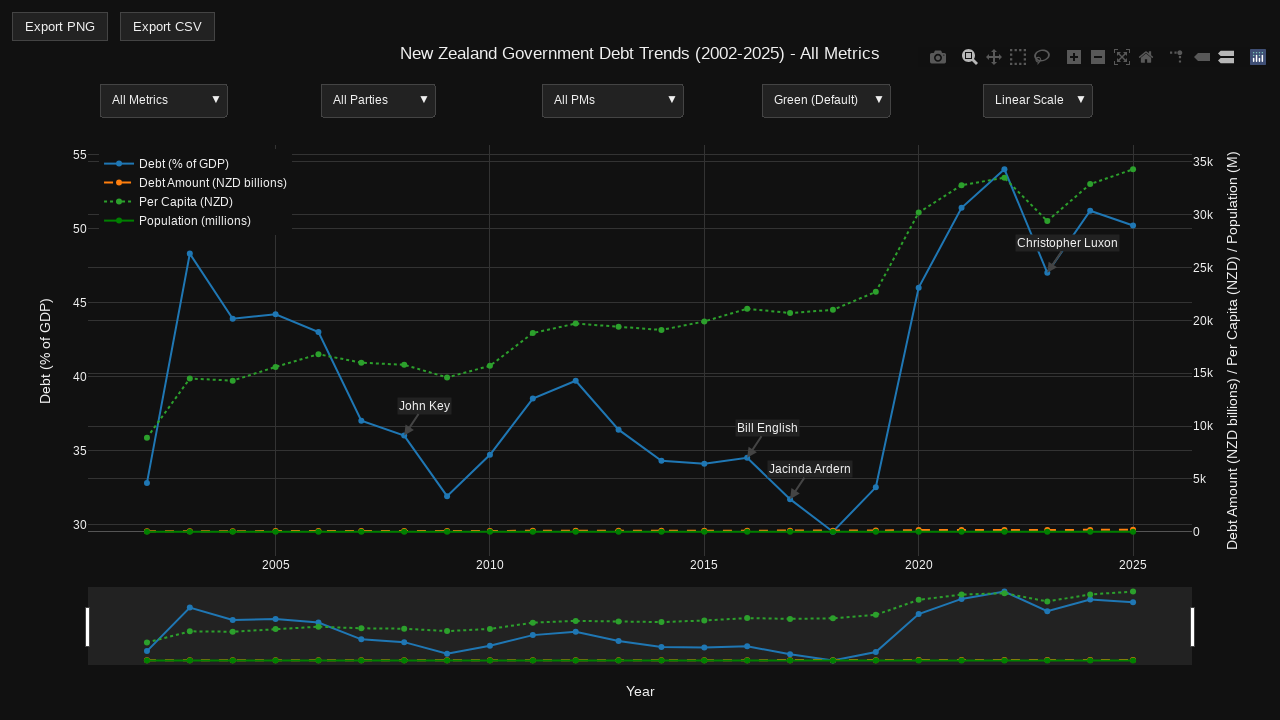

Plot container confirmed visible for All PMs
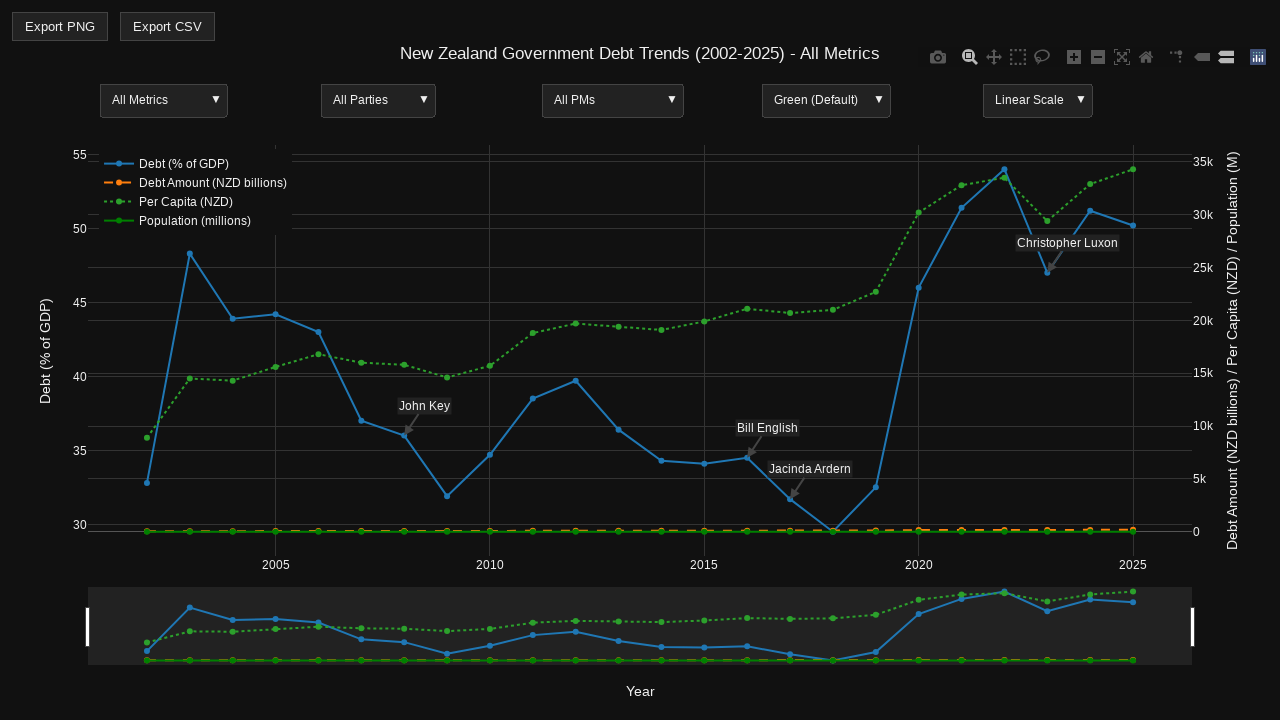

Scatter layer rendered for All PMs
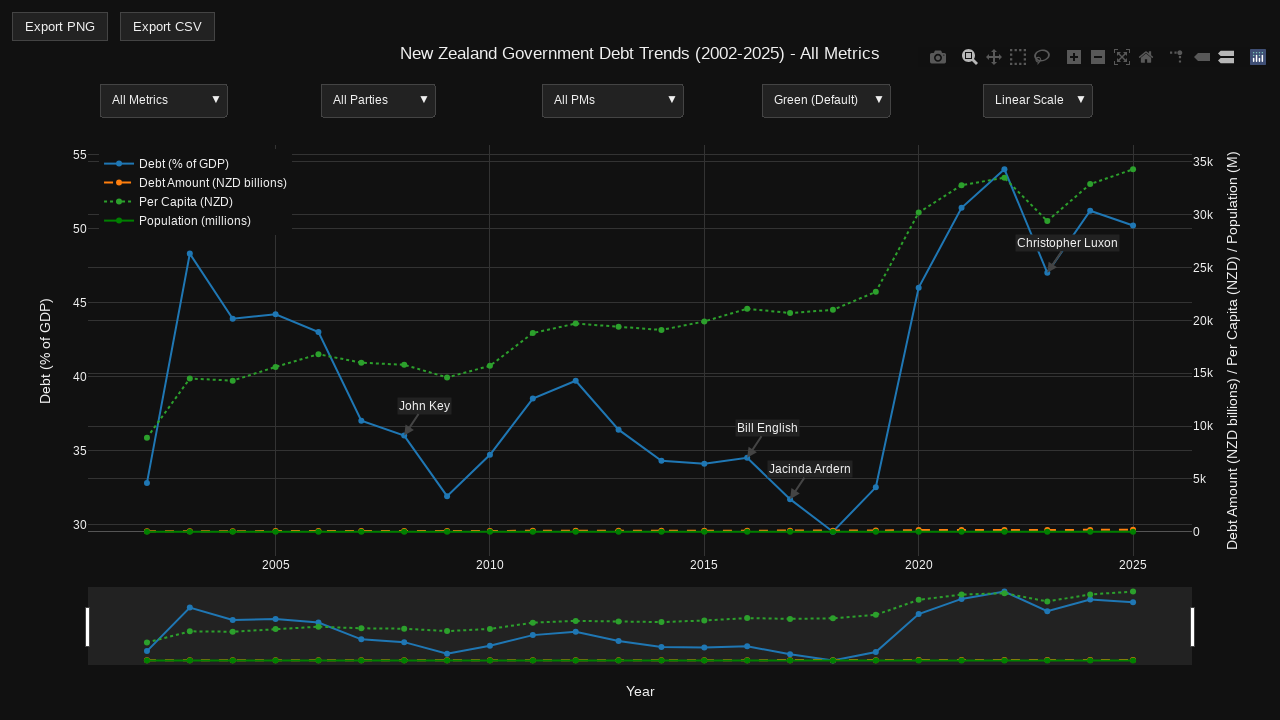

Clicked PM dropdown menu at (612, 100) on .updatemenu-header-group >> nth=2
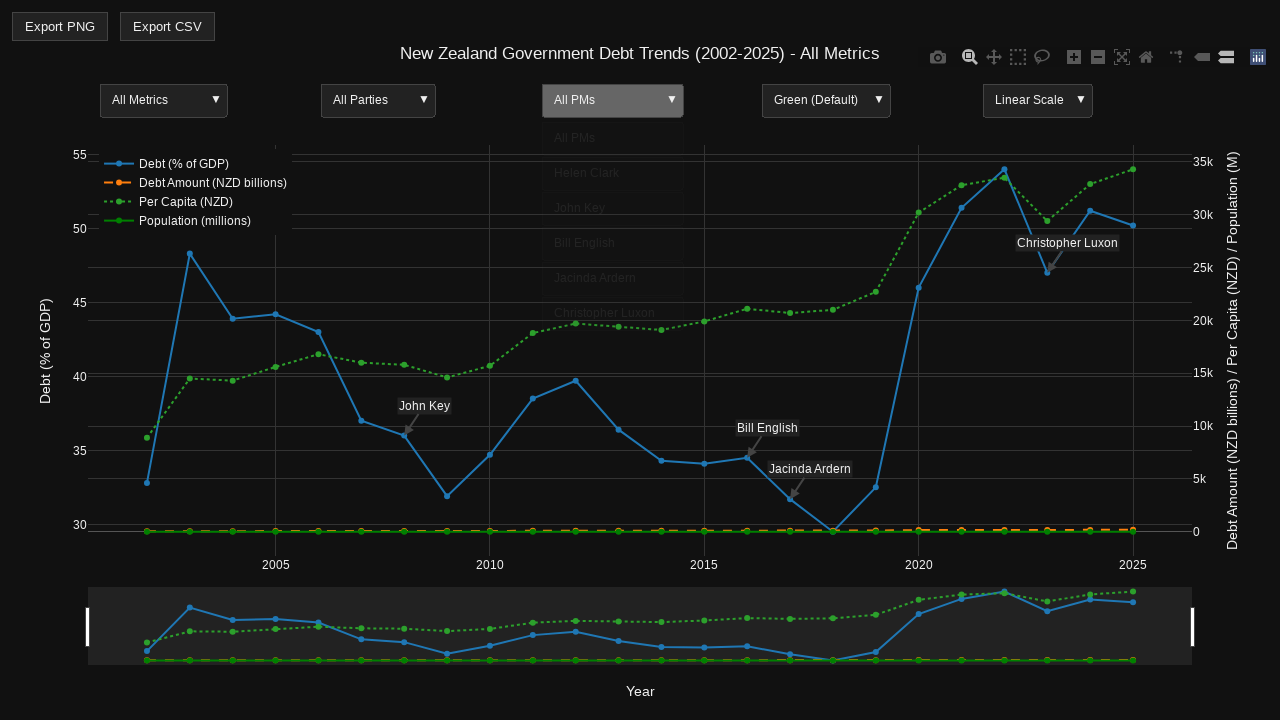

Selected PM filter option: Helen Clark at (587, 172) on .updatemenu-item-text >> internal:text="Helen Clark"s >> nth=0
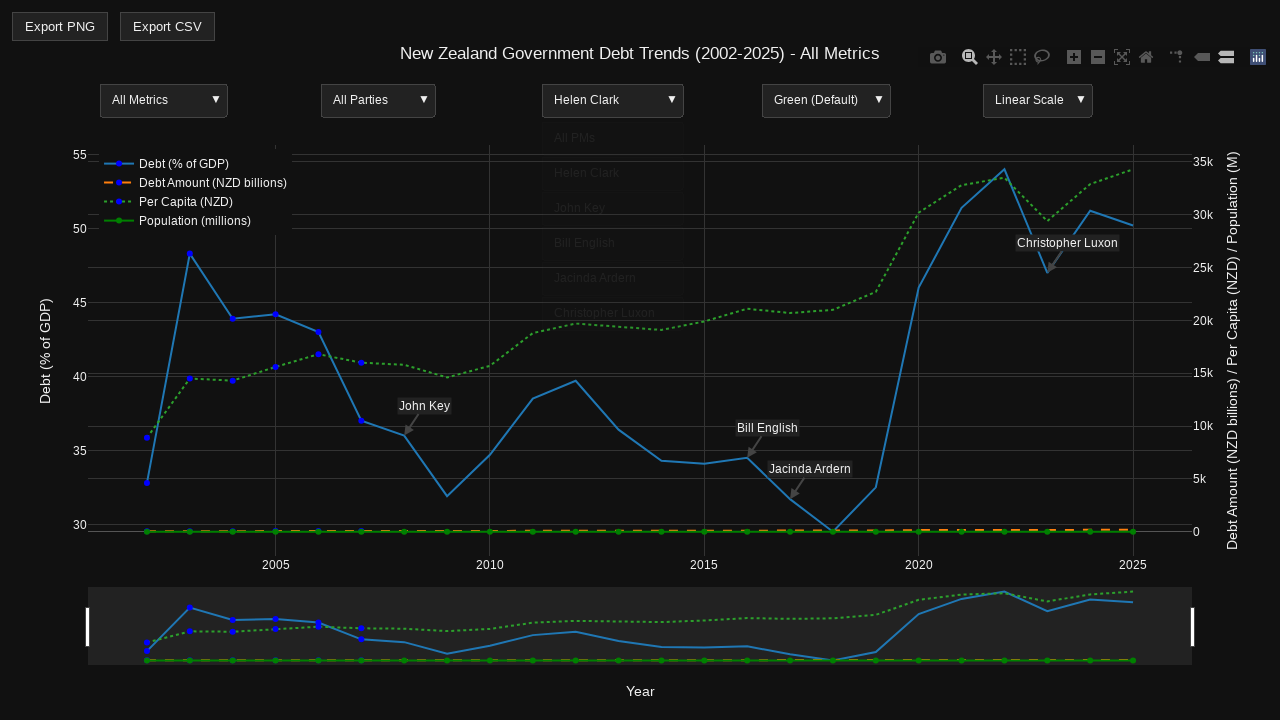

Visualization updated after selecting Helen Clark
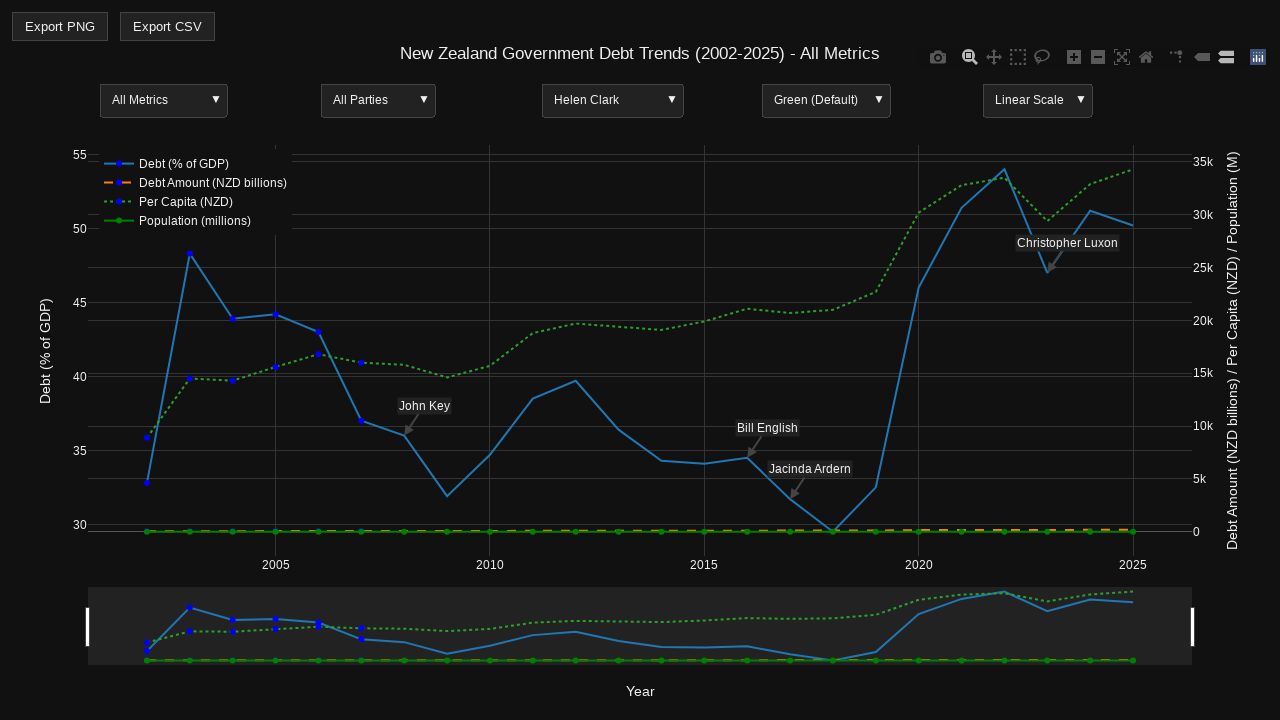

Plot container confirmed visible for Helen Clark
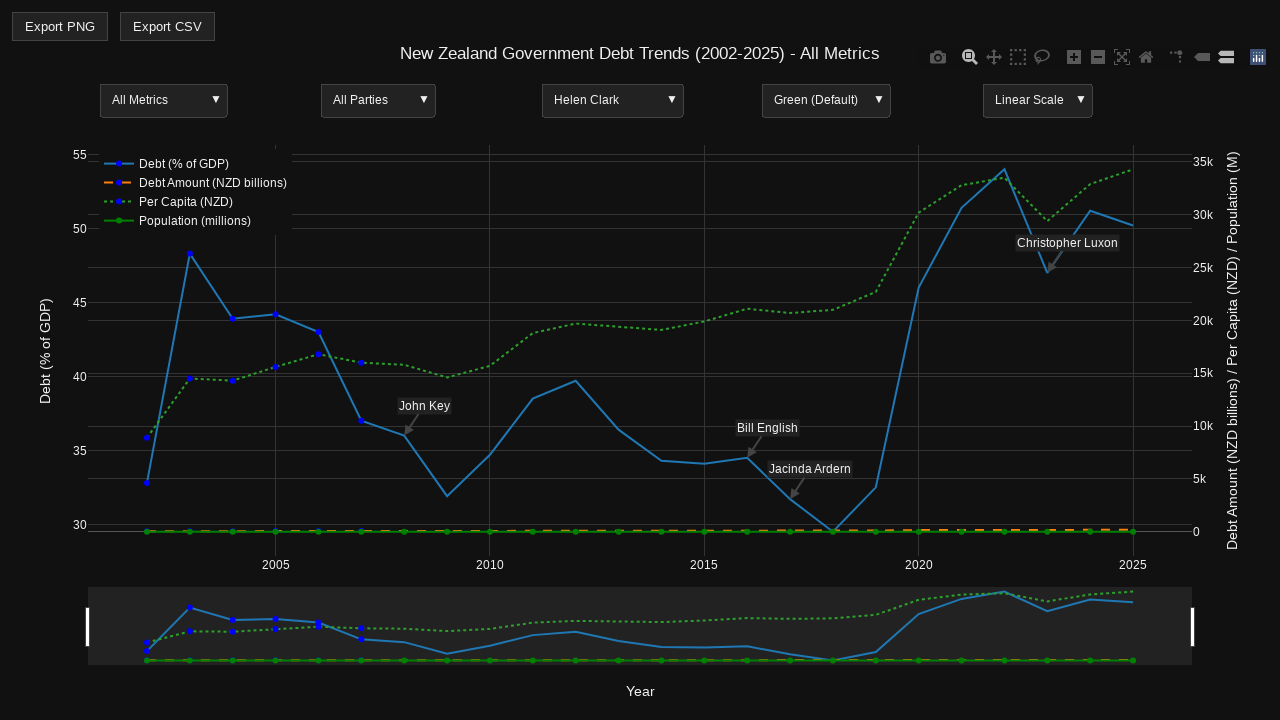

Scatter layer rendered for Helen Clark
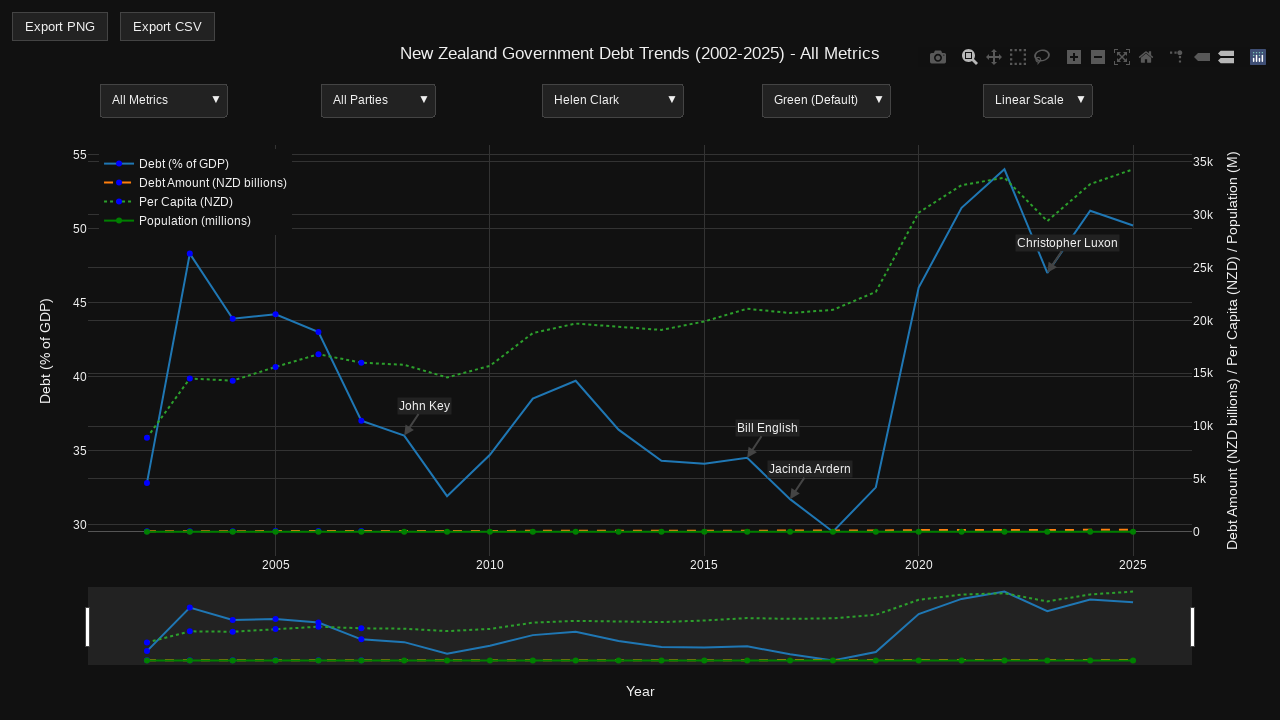

Clicked PM dropdown menu at (612, 100) on .updatemenu-header-group >> nth=2
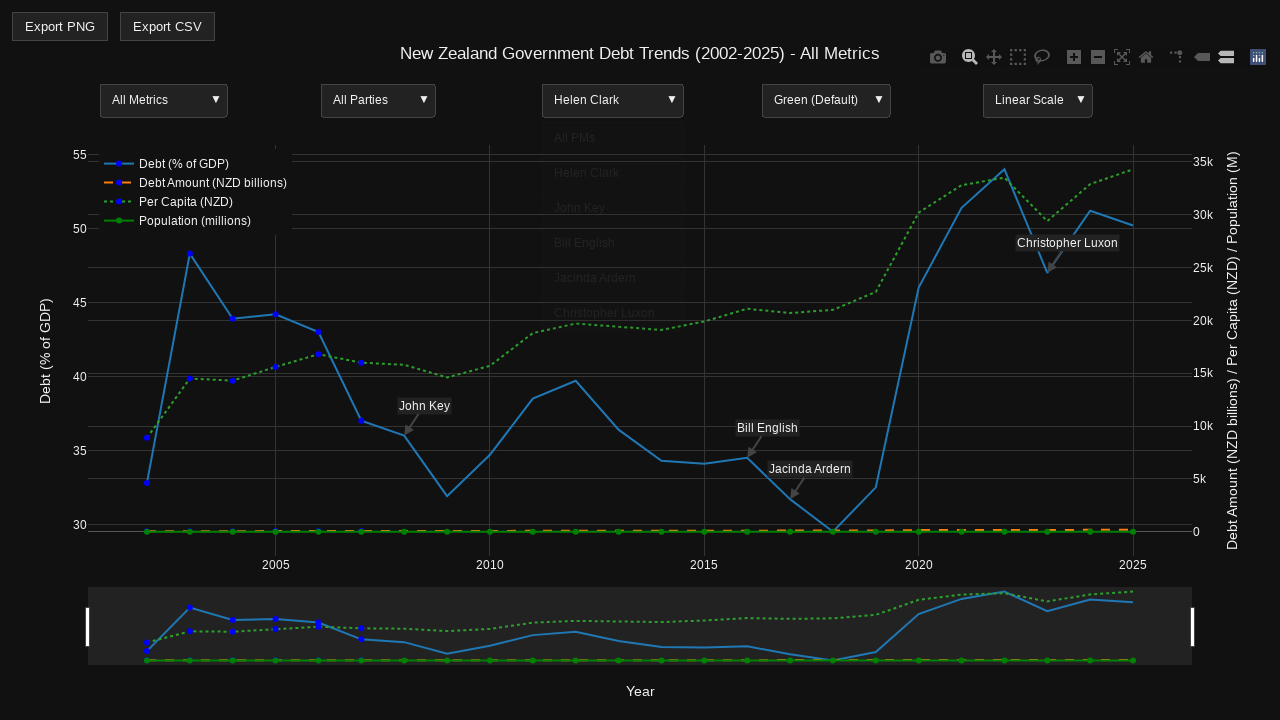

Selected PM filter option: John Key at (580, 208) on .updatemenu-item-text >> internal:text="John Key"s >> nth=0
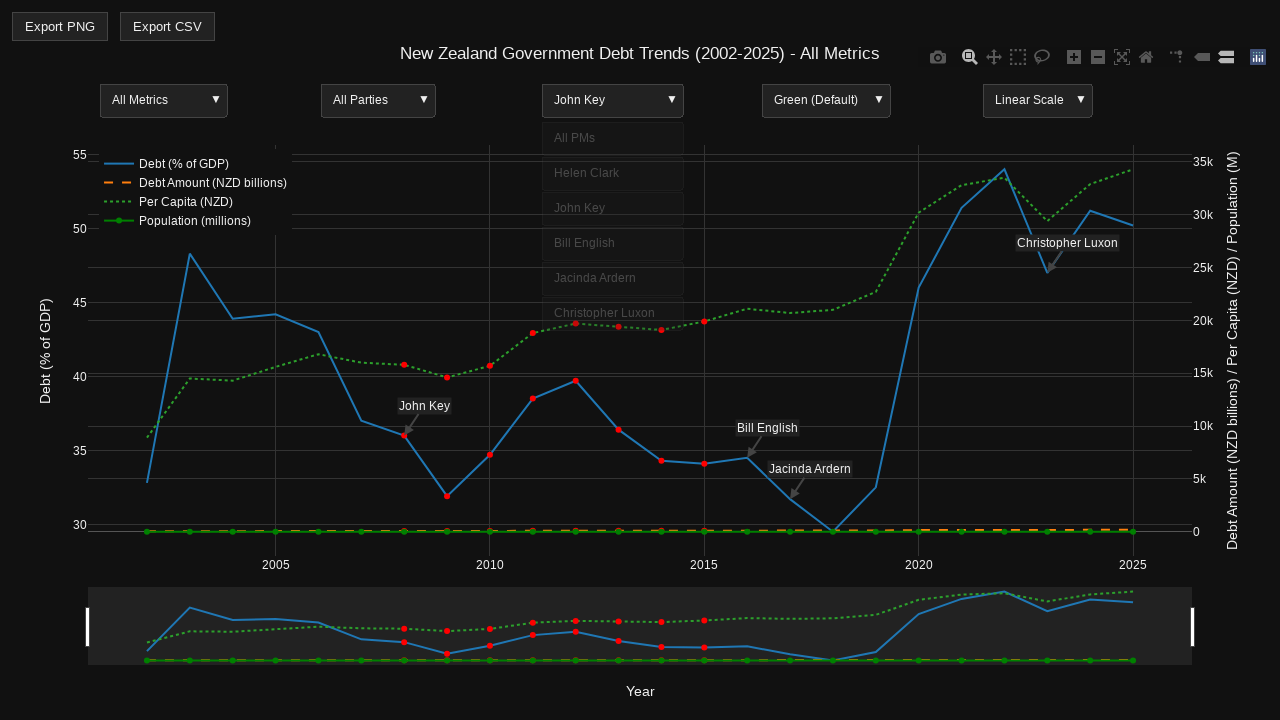

Visualization updated after selecting John Key
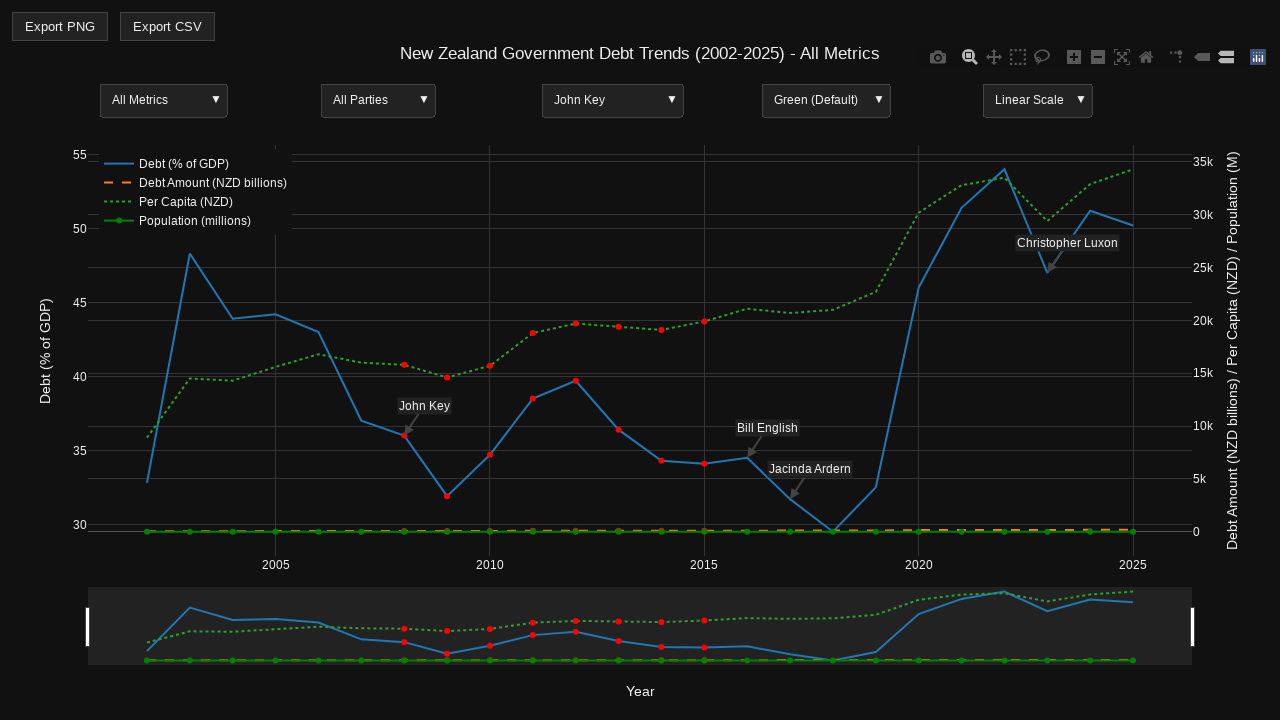

Plot container confirmed visible for John Key
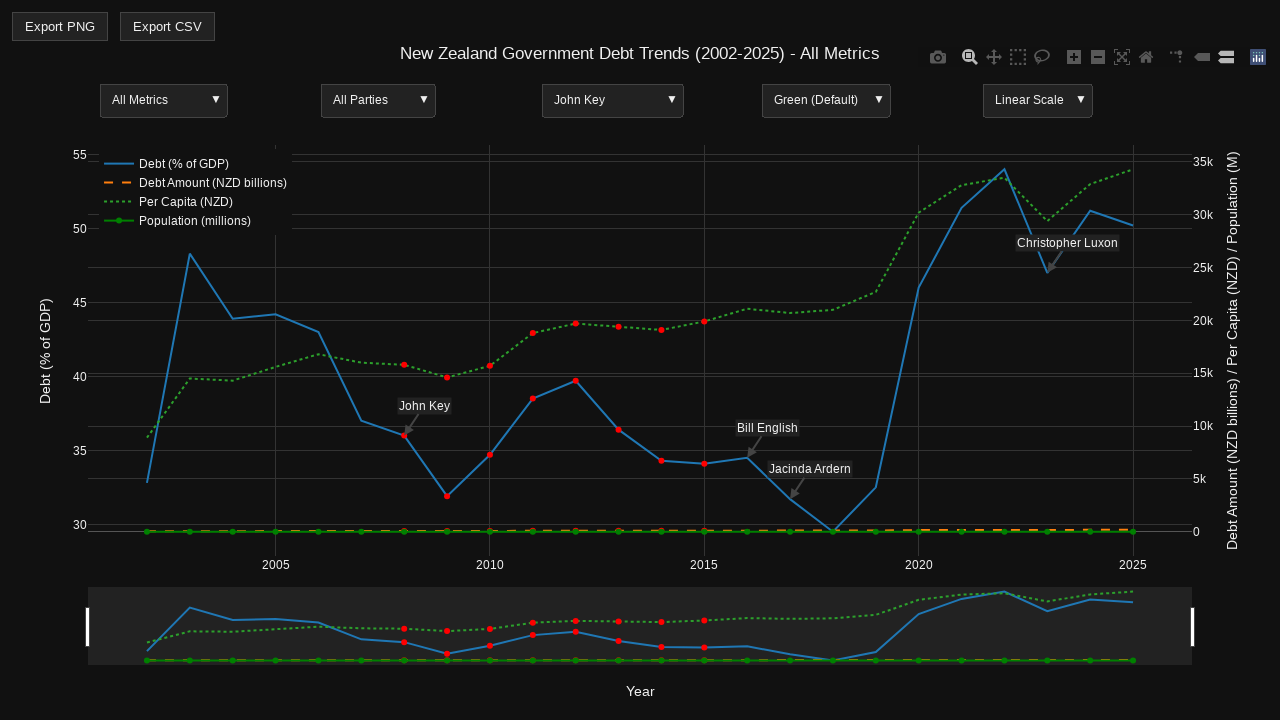

Scatter layer rendered for John Key
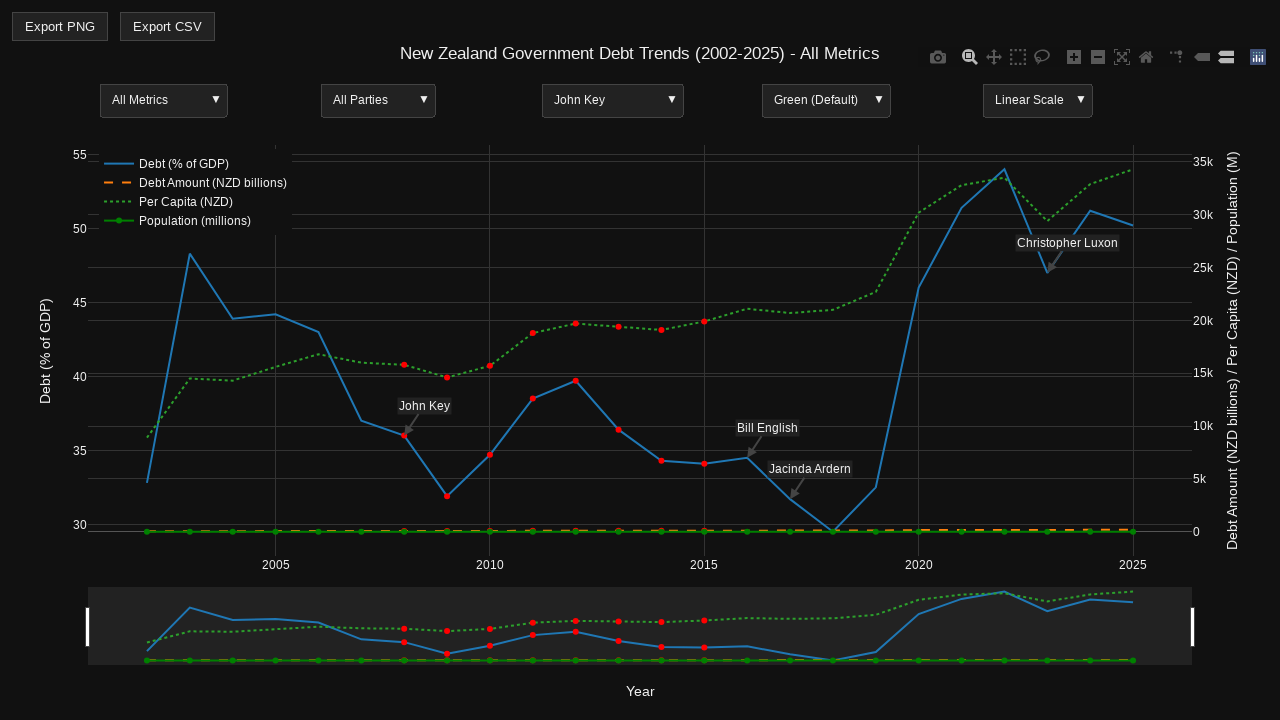

Clicked PM dropdown menu at (612, 100) on .updatemenu-header-group >> nth=2
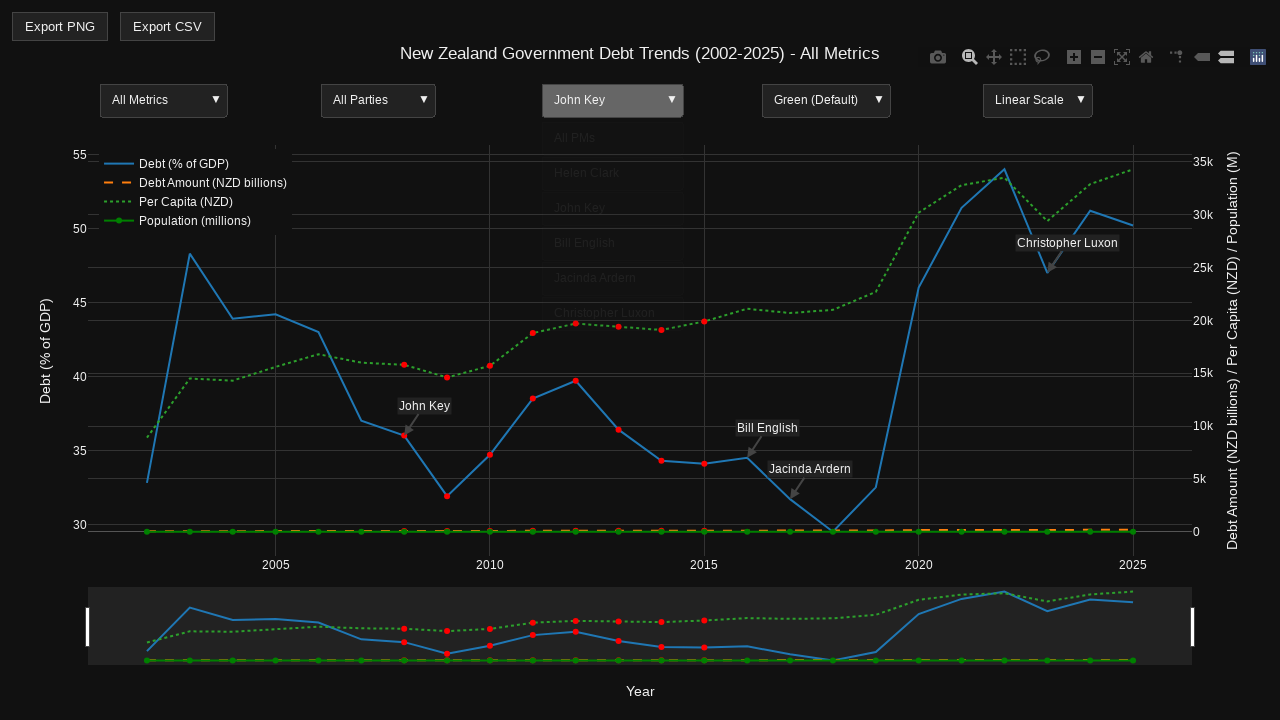

Selected PM filter option: Bill English at (584, 242) on .updatemenu-item-text >> internal:text="Bill English"s >> nth=0
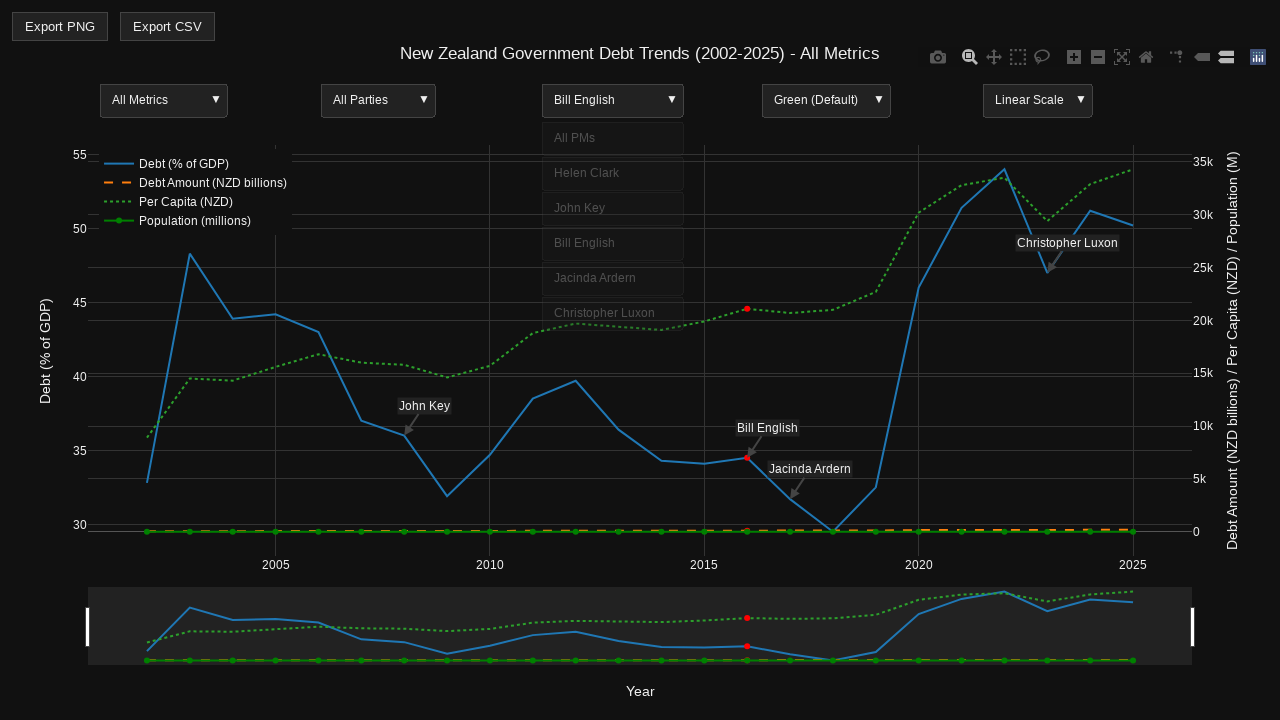

Visualization updated after selecting Bill English
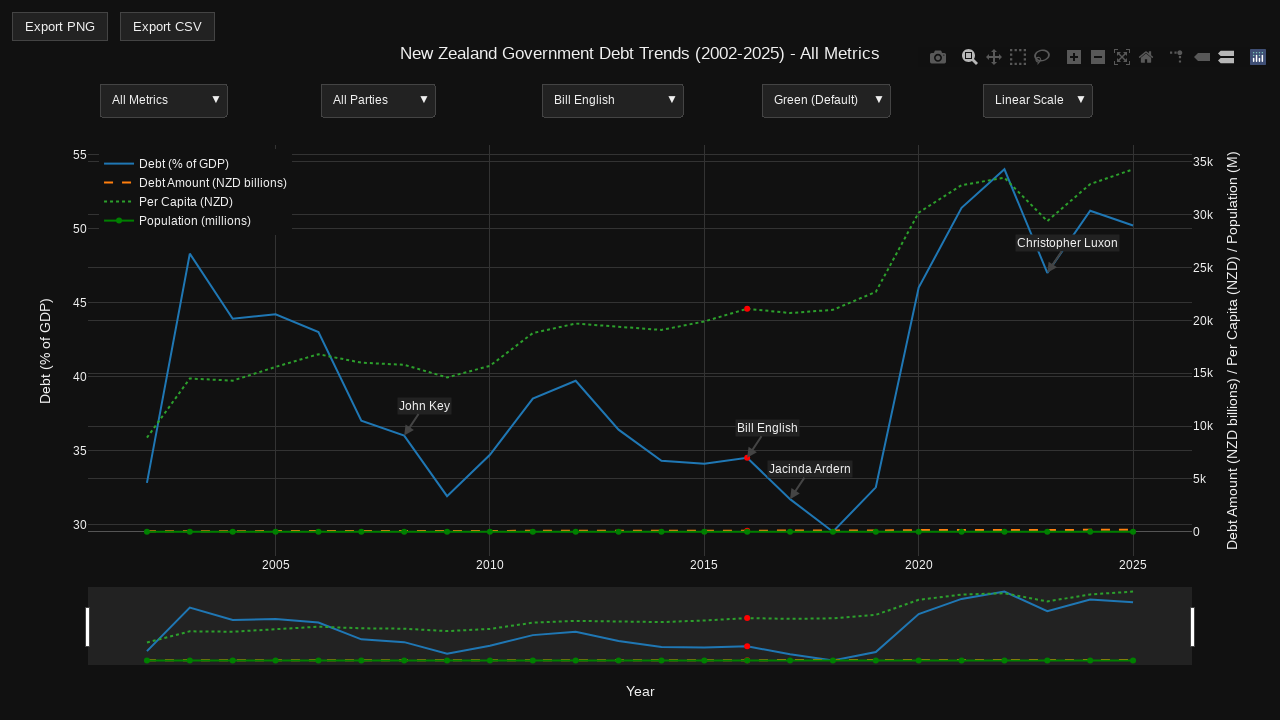

Plot container confirmed visible for Bill English
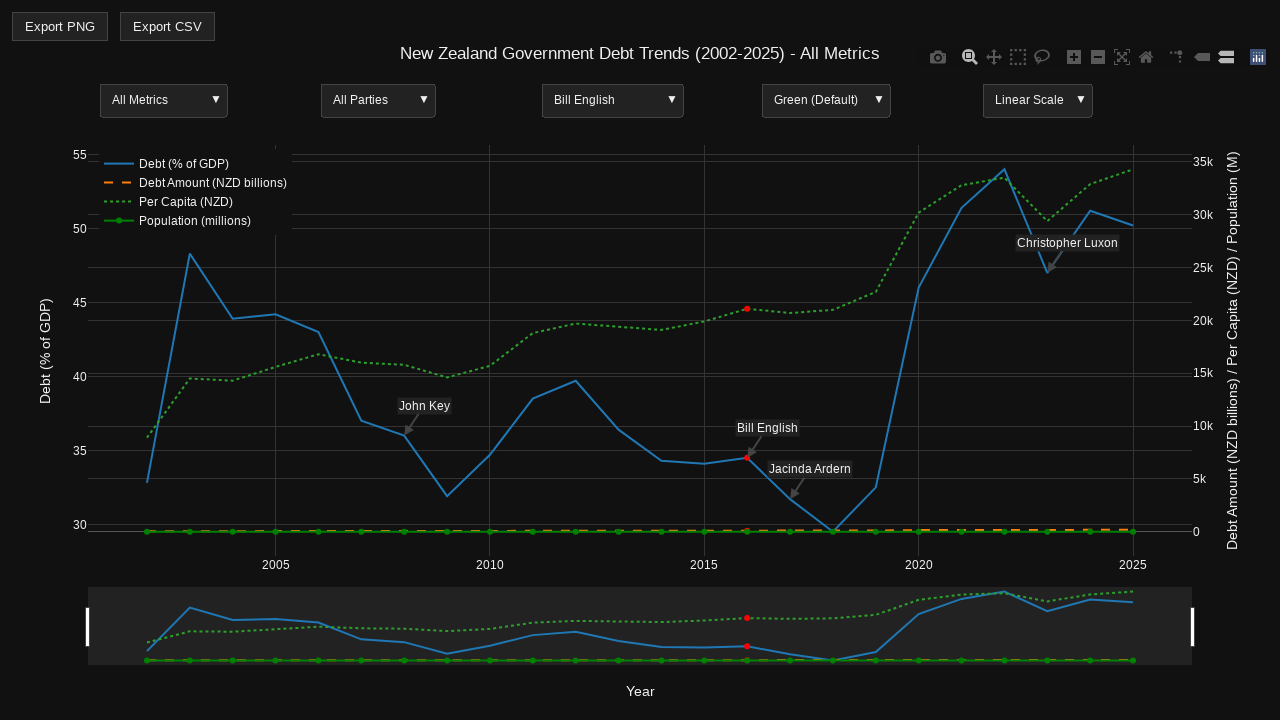

Scatter layer rendered for Bill English
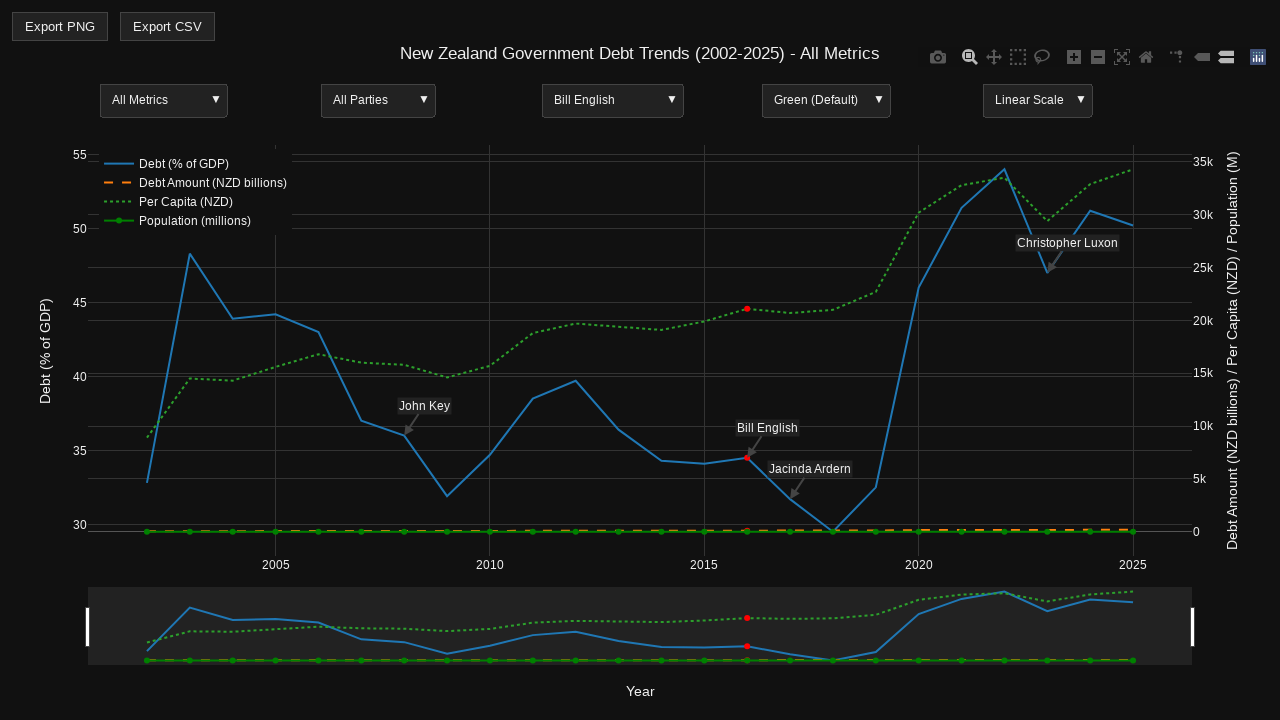

Clicked PM dropdown menu at (612, 100) on .updatemenu-header-group >> nth=2
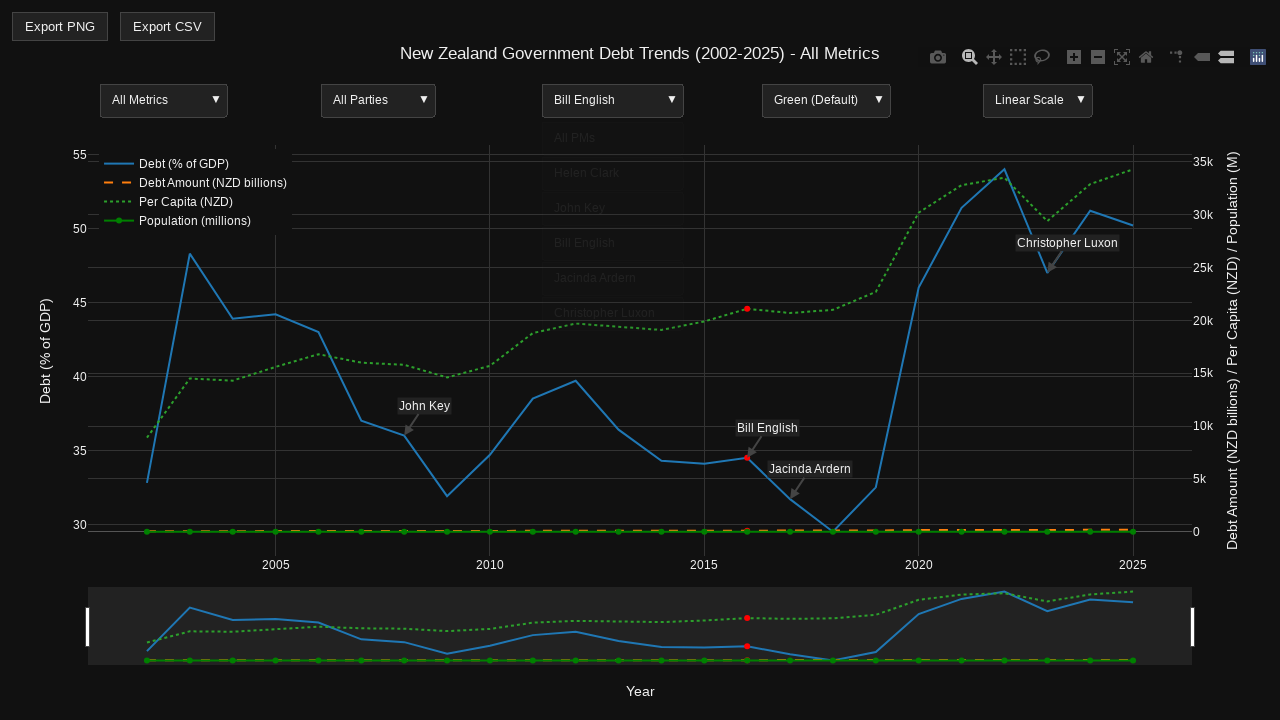

Selected PM filter option: Jacinda Ardern at (595, 278) on .updatemenu-item-text >> internal:text="Jacinda Ardern"s >> nth=0
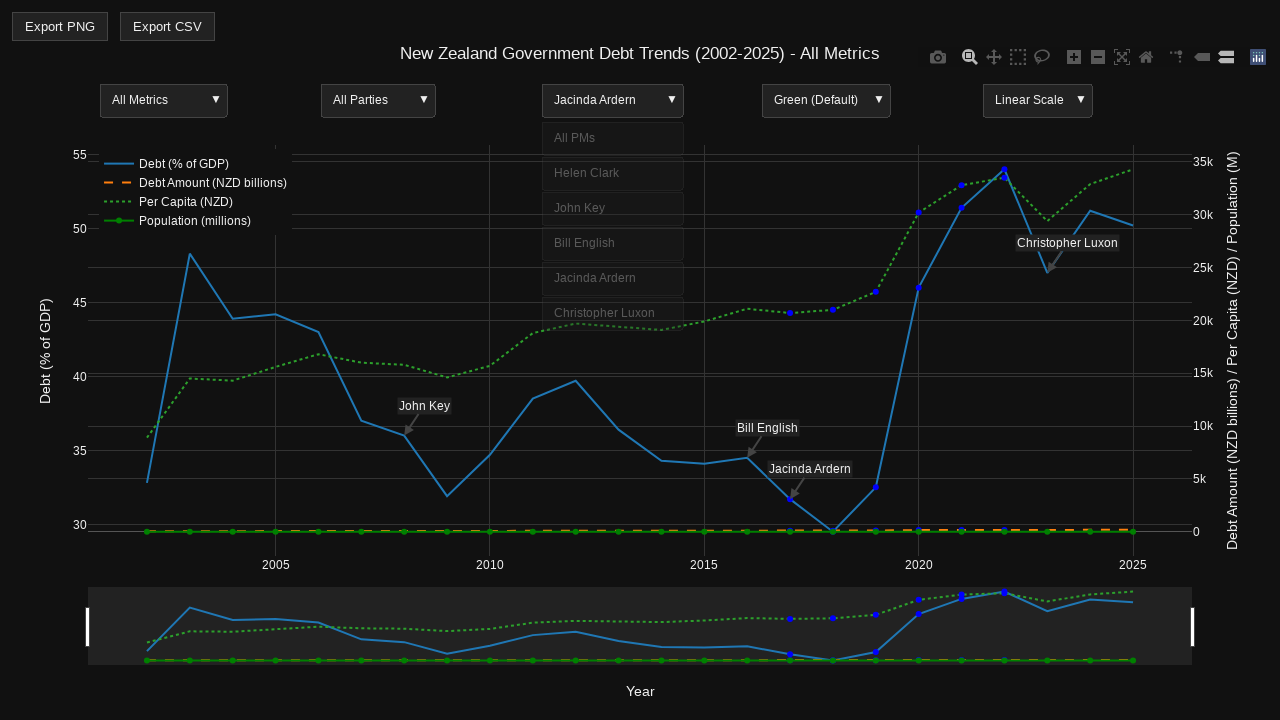

Visualization updated after selecting Jacinda Ardern
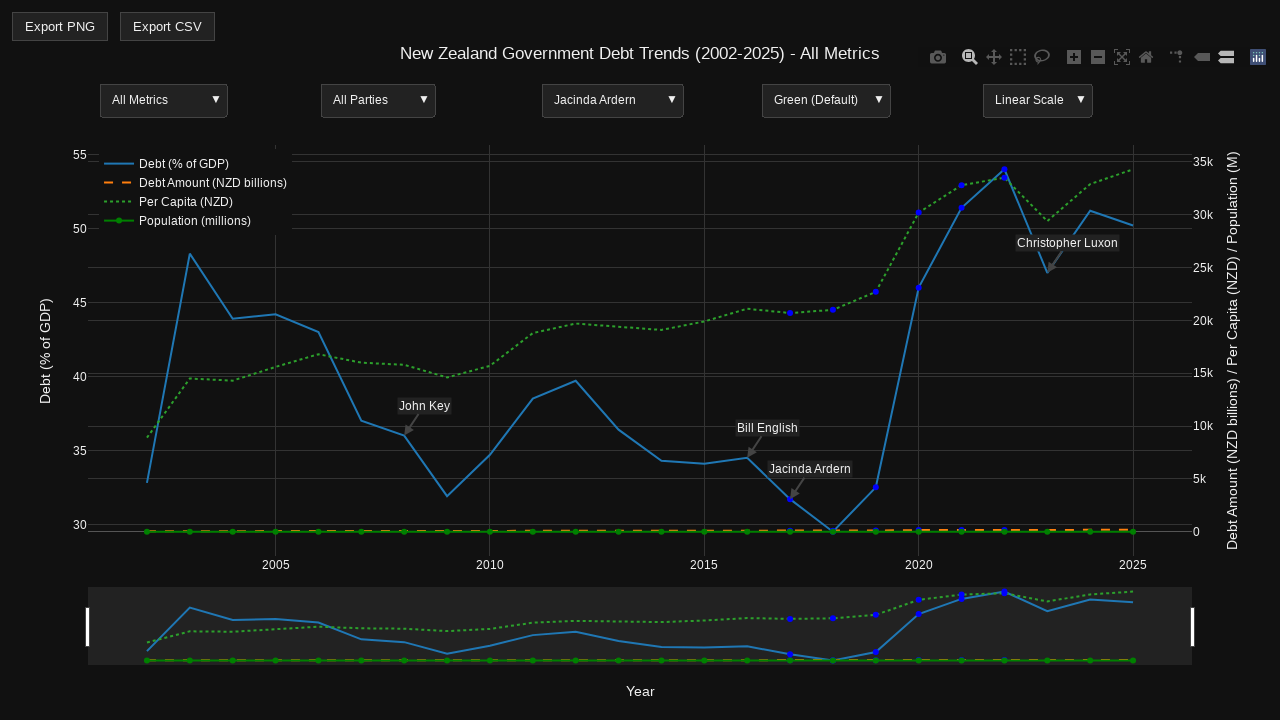

Plot container confirmed visible for Jacinda Ardern
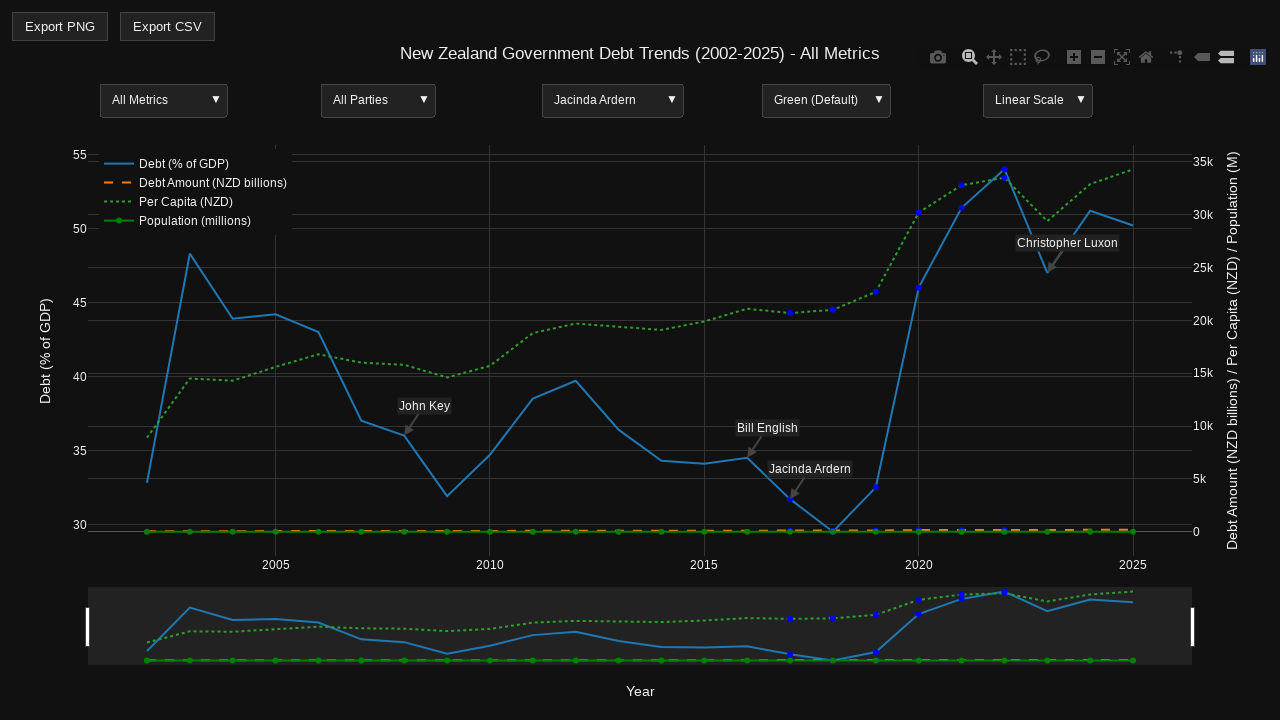

Scatter layer rendered for Jacinda Ardern
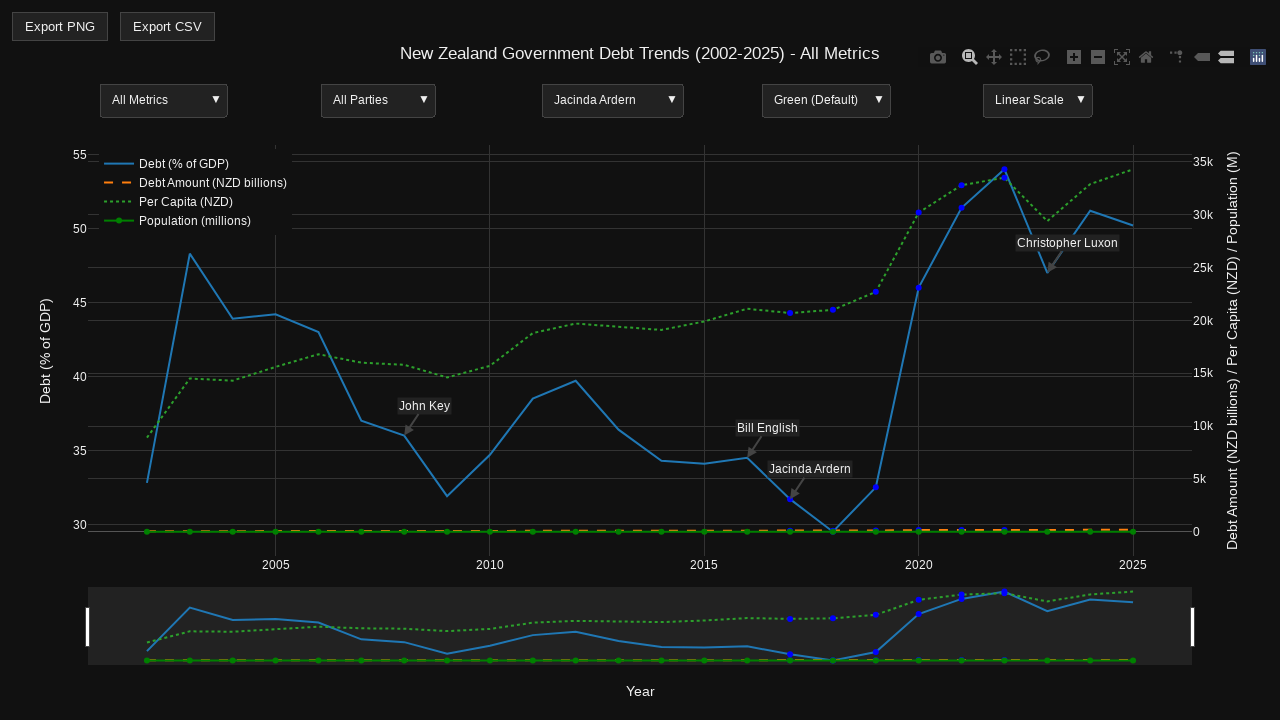

Clicked PM dropdown menu at (612, 100) on .updatemenu-header-group >> nth=2
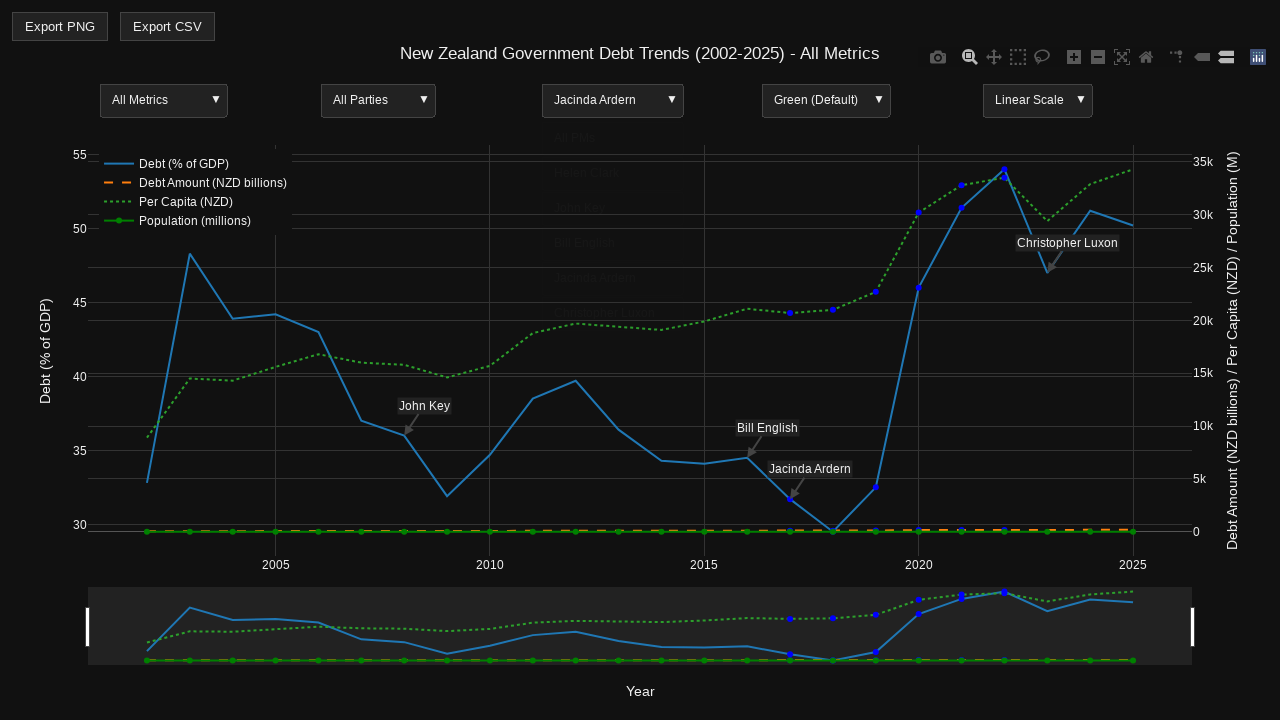

Selected PM filter option: Christopher Luxon at (604, 312) on .updatemenu-item-text >> internal:text="Christopher Luxon"s >> nth=0
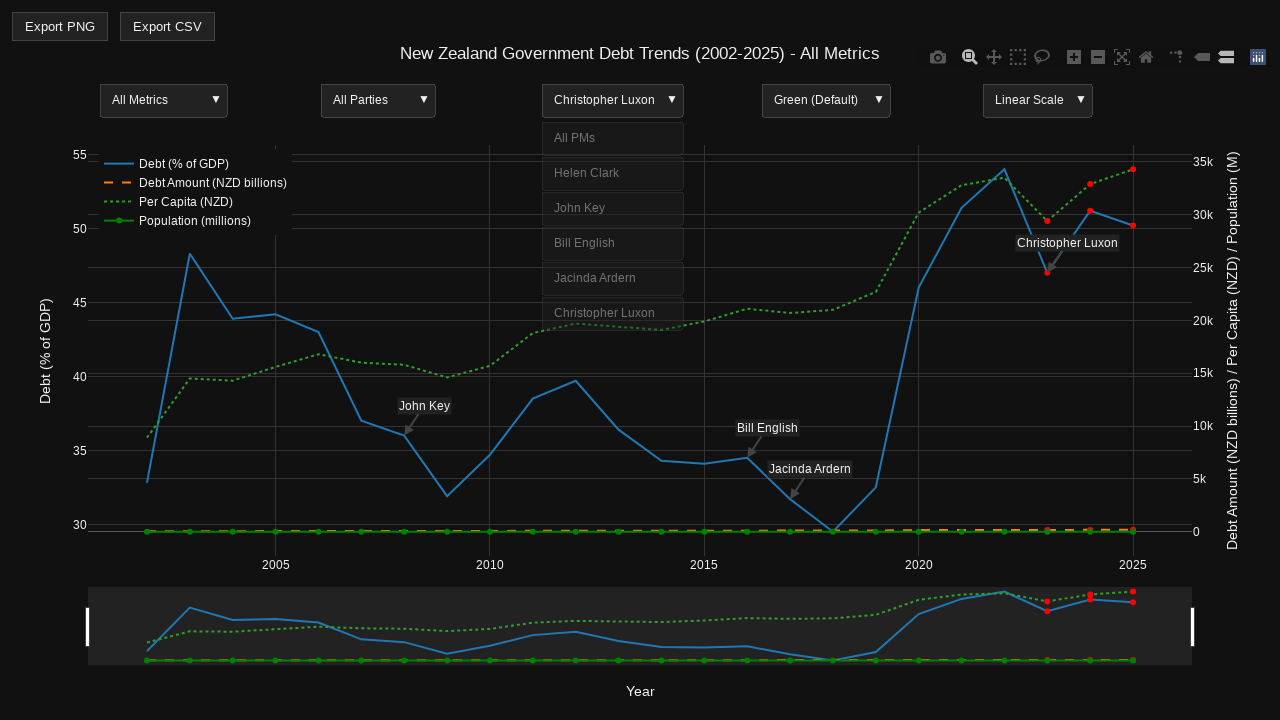

Visualization updated after selecting Christopher Luxon
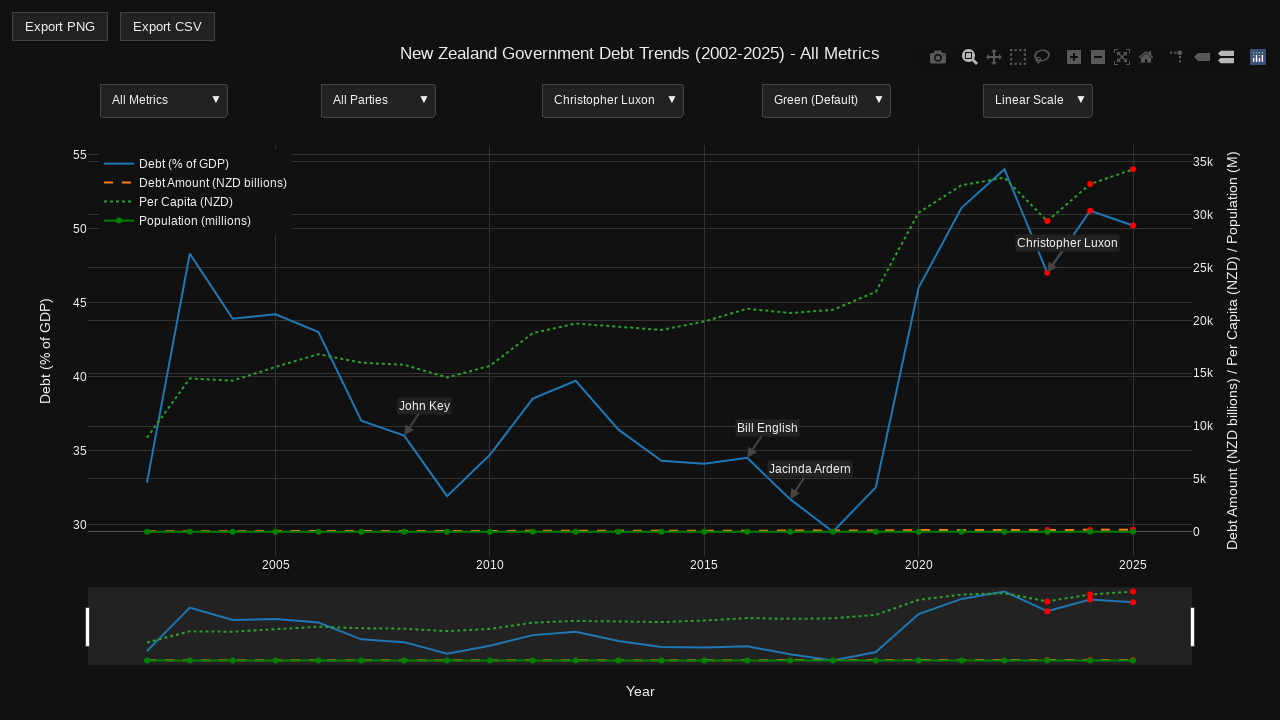

Plot container confirmed visible for Christopher Luxon
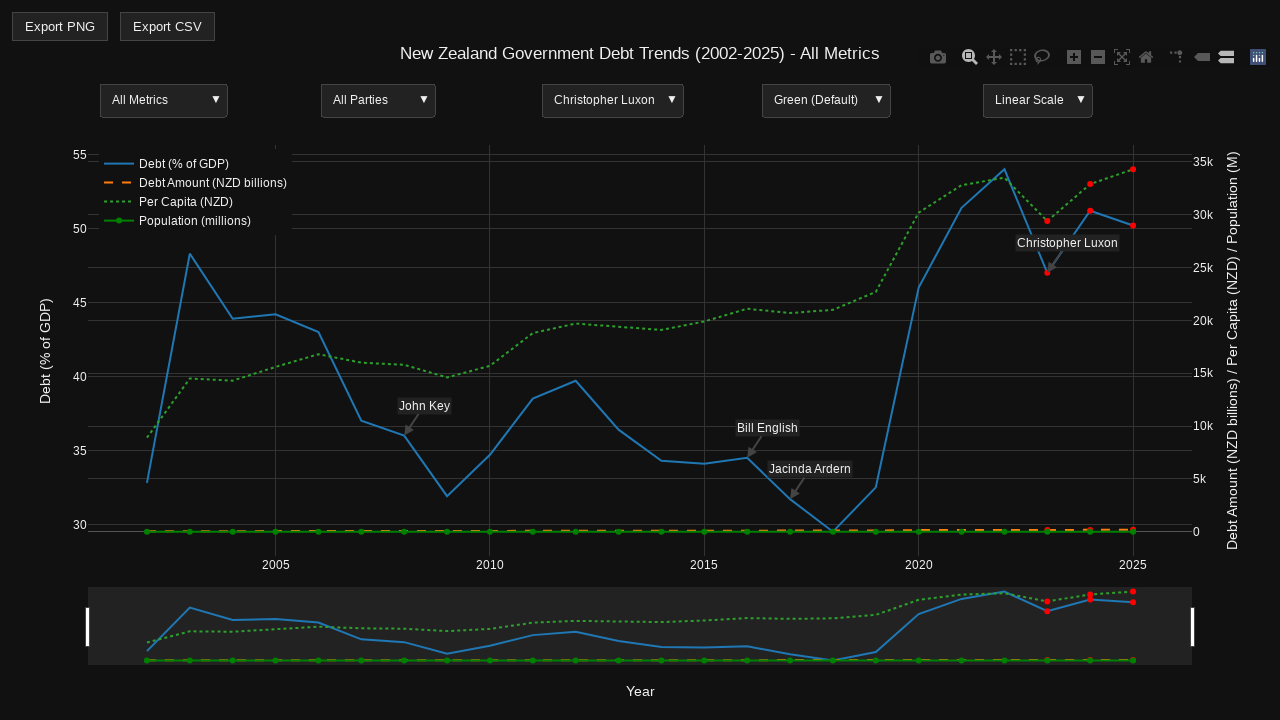

Scatter layer rendered for Christopher Luxon
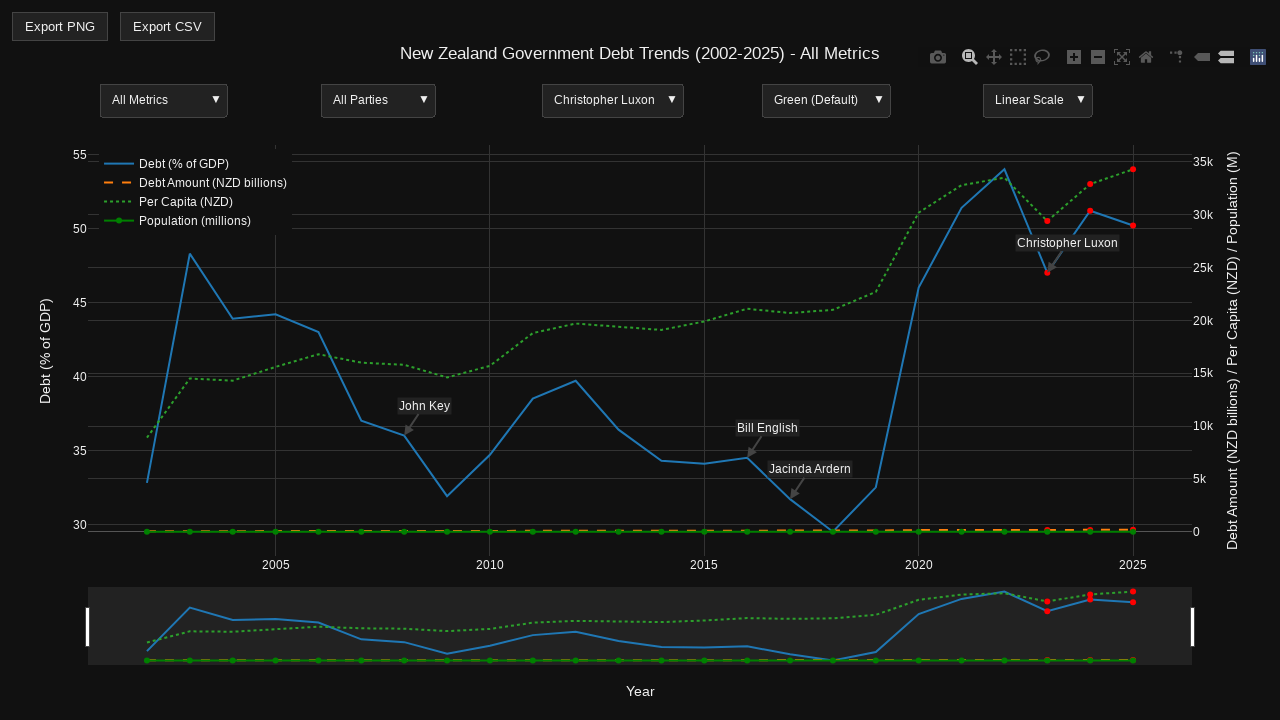

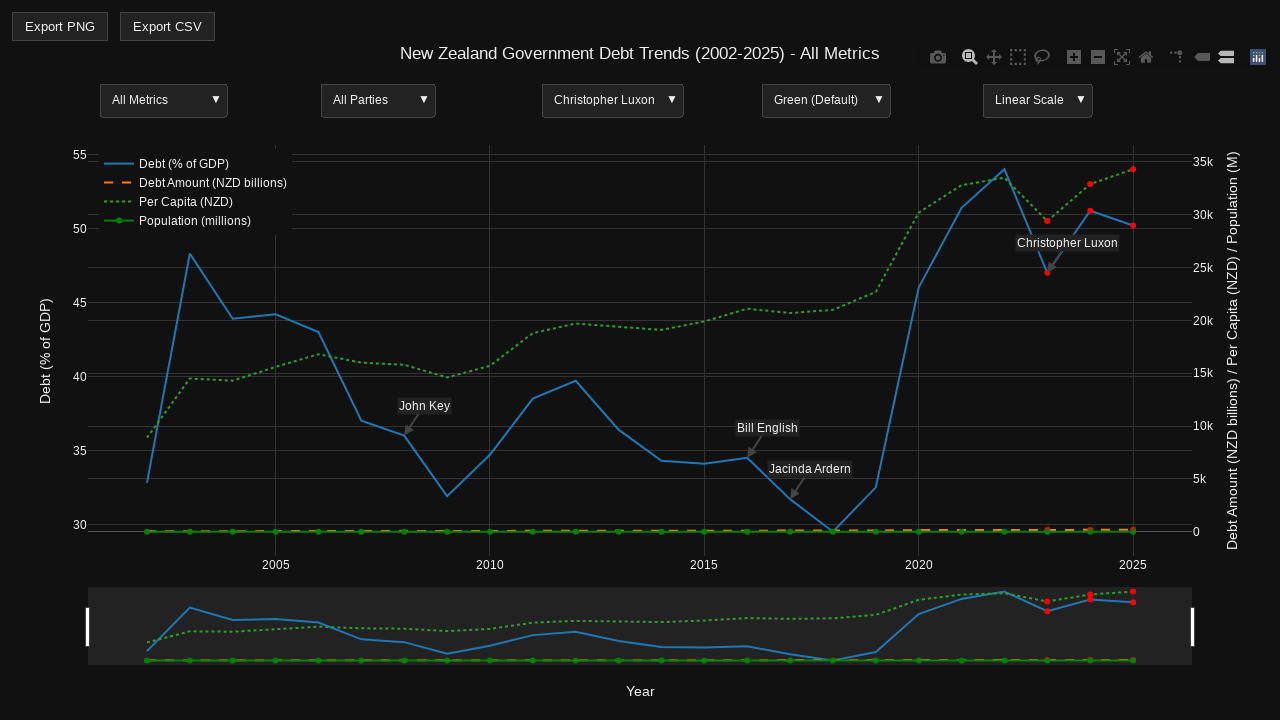